Tests login form validation by entering a username with an incorrect password and verifying the error message appears

Starting URL: https://the-internet.herokuapp.com/login

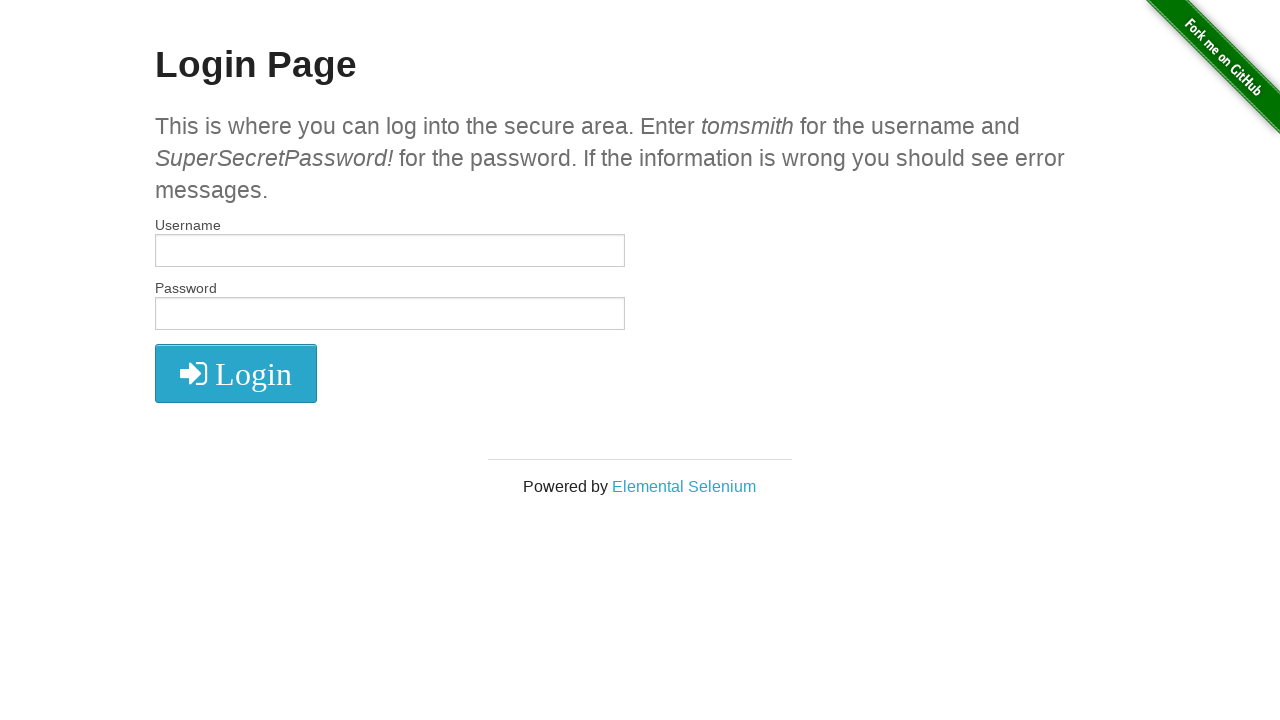

Filled username field with 'tomsmith' on #username
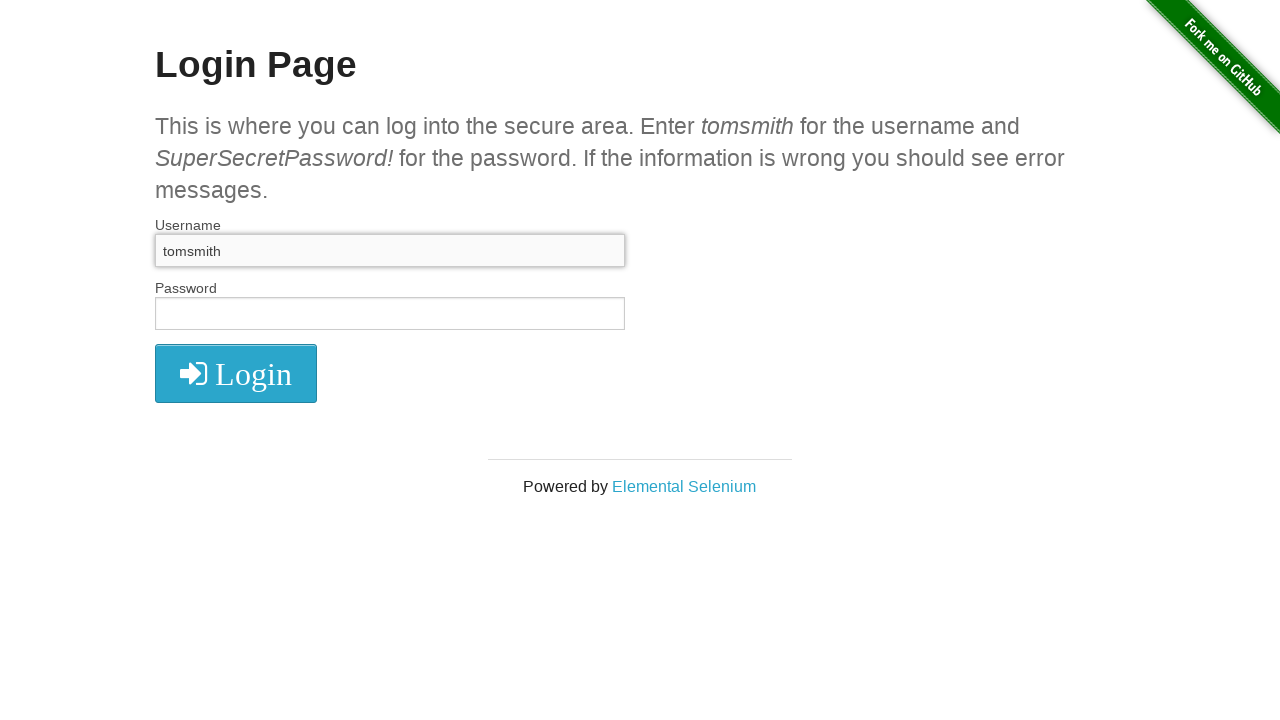

Filled password field with incorrect password 'wrongPassword' on #password
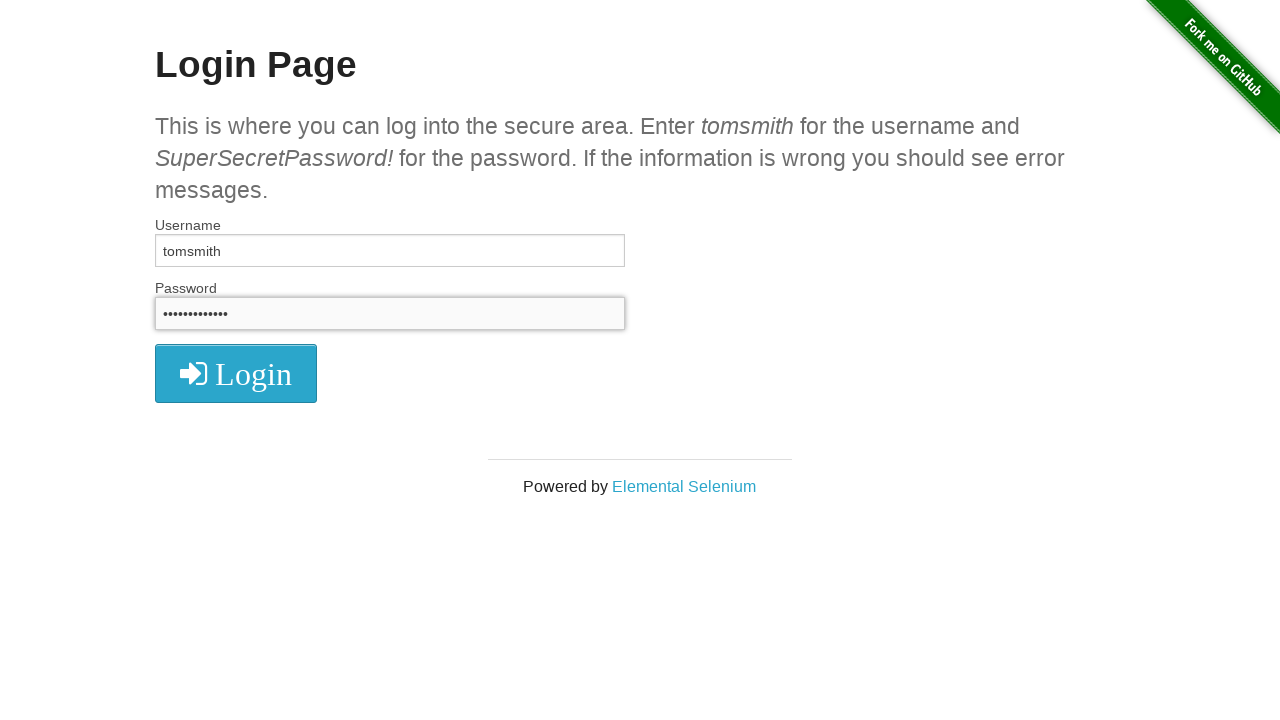

Clicked submit button to attempt login at (236, 373) on button[type='submit']
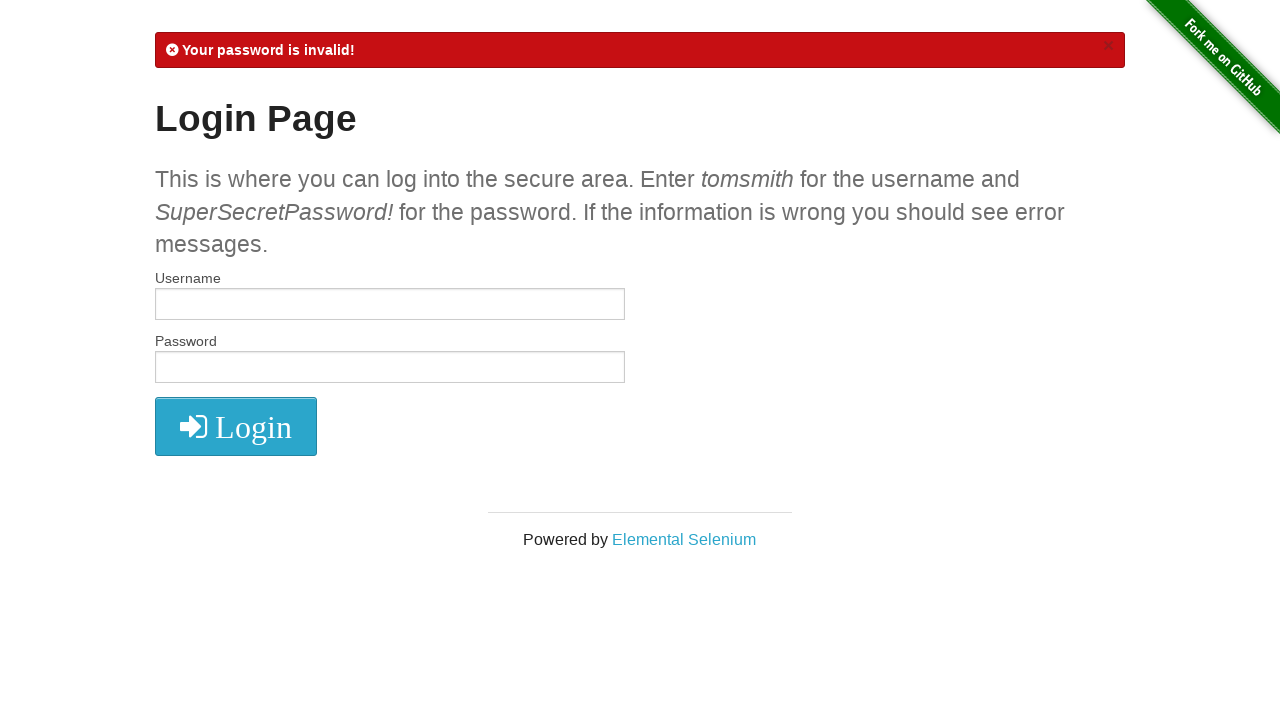

Error message 'Your password is invalid!' appeared
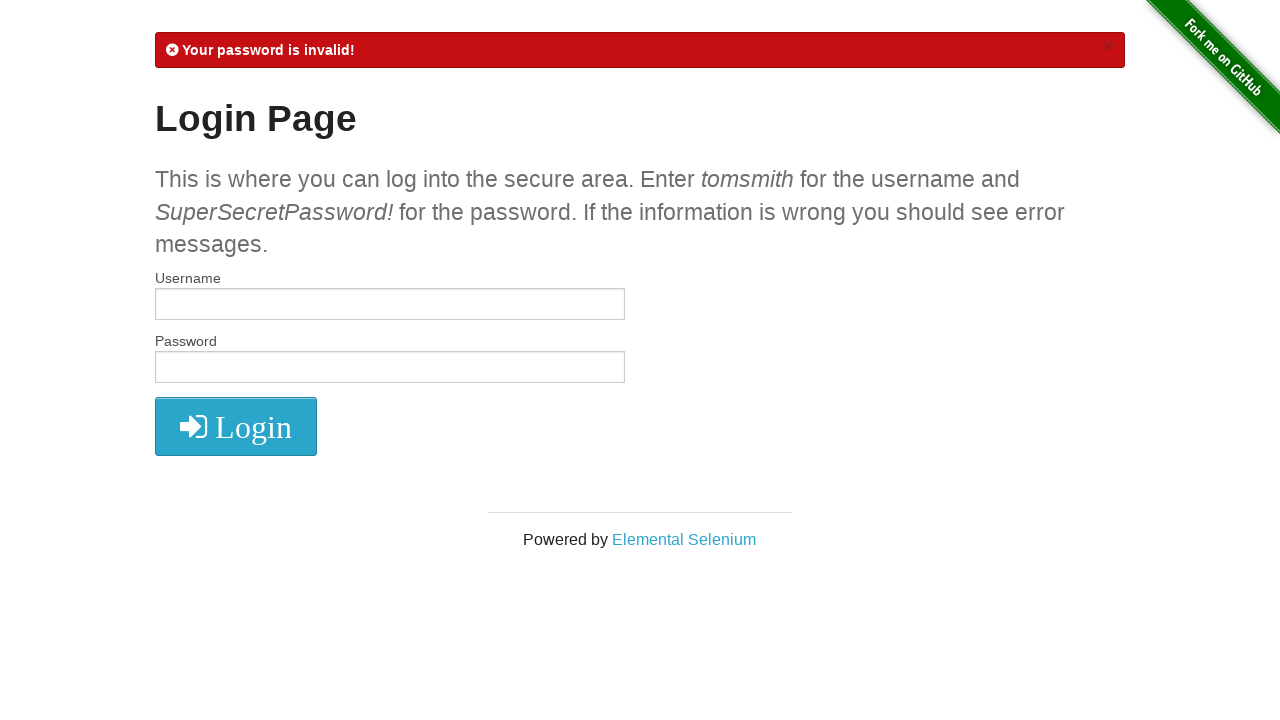

Verified user is still on login page (URL contains 'login')
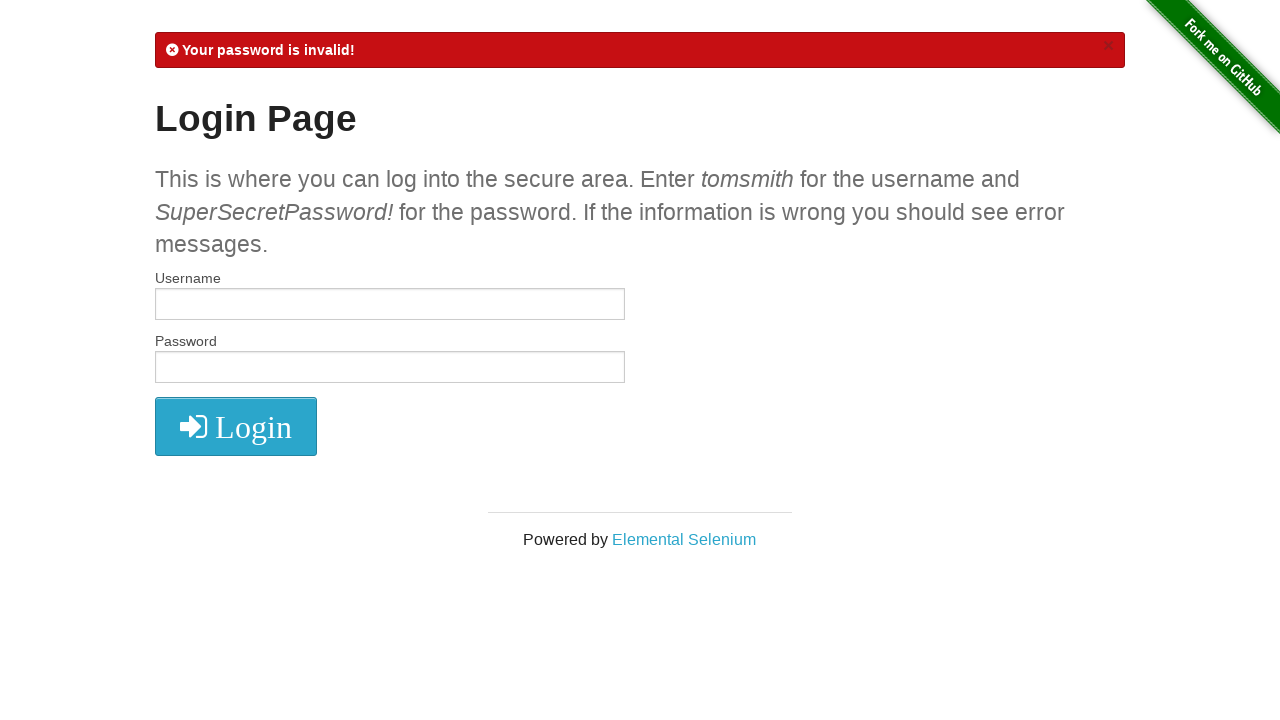

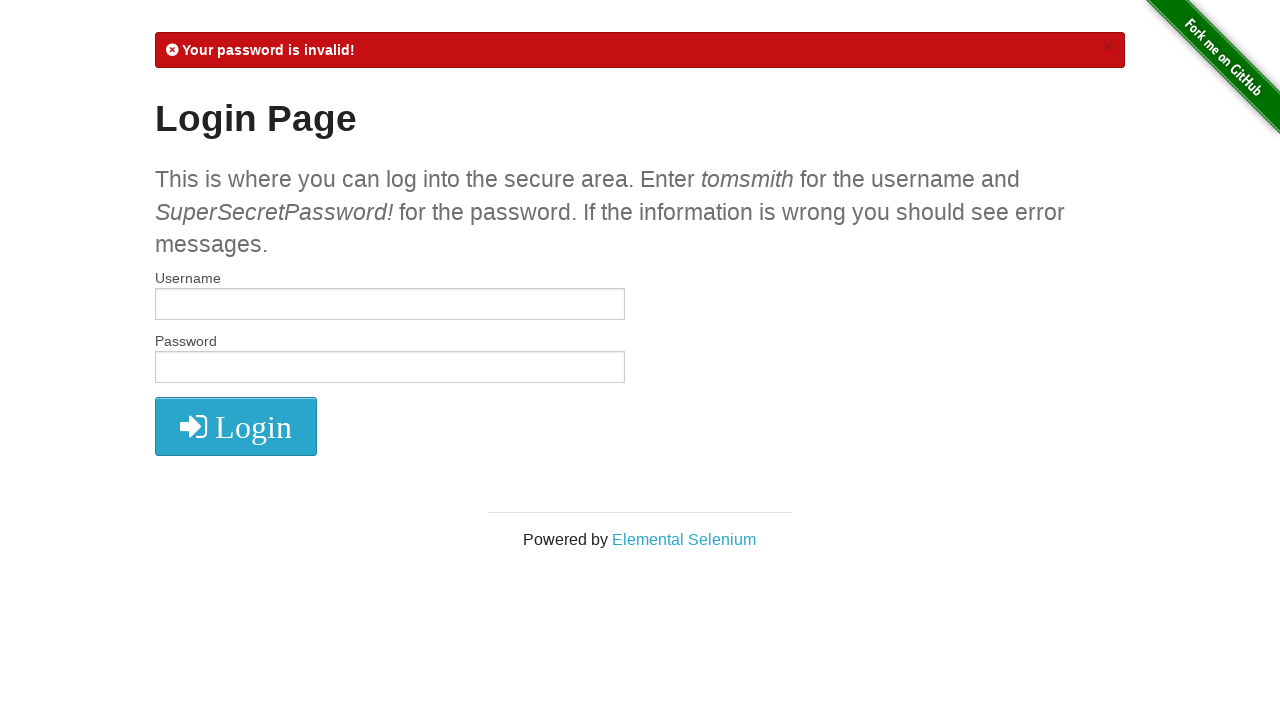